Tests dropdown selection functionality on Selenium's web form demo page by selecting the "Two" option from a select element.

Starting URL: https://www.selenium.dev/selenium/web/web-form.html

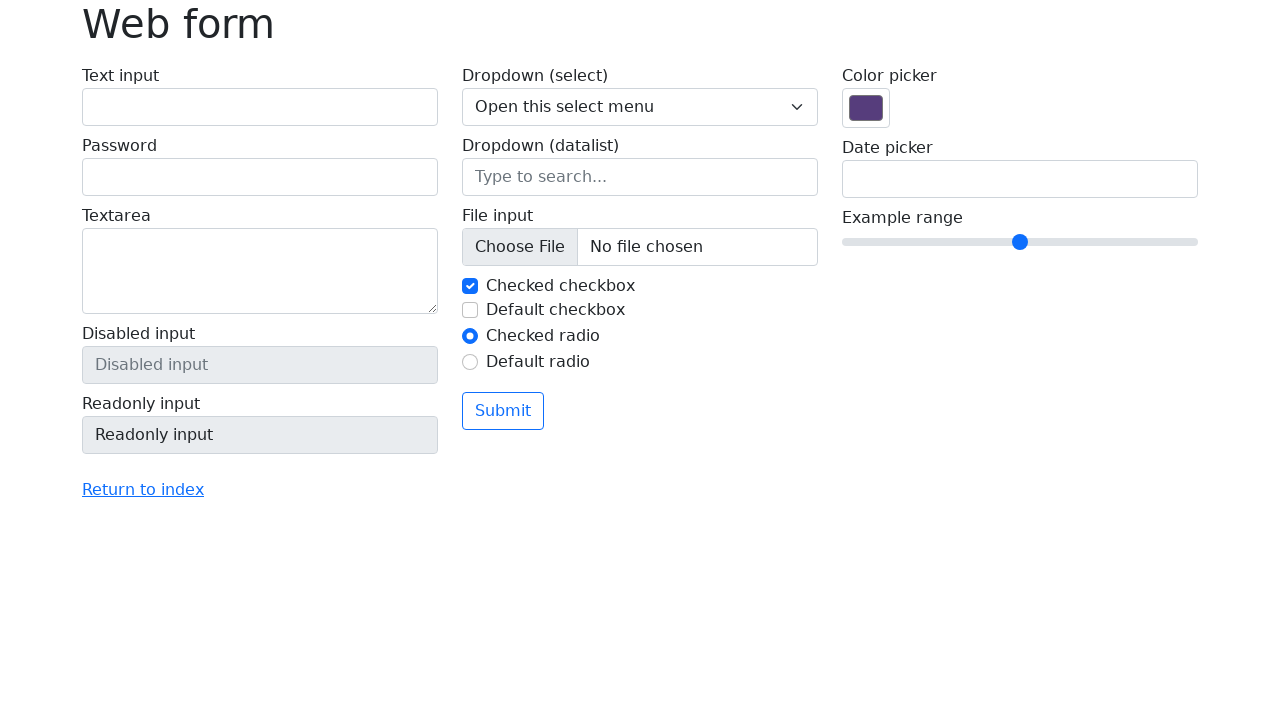

Navigated to Selenium web form demo page
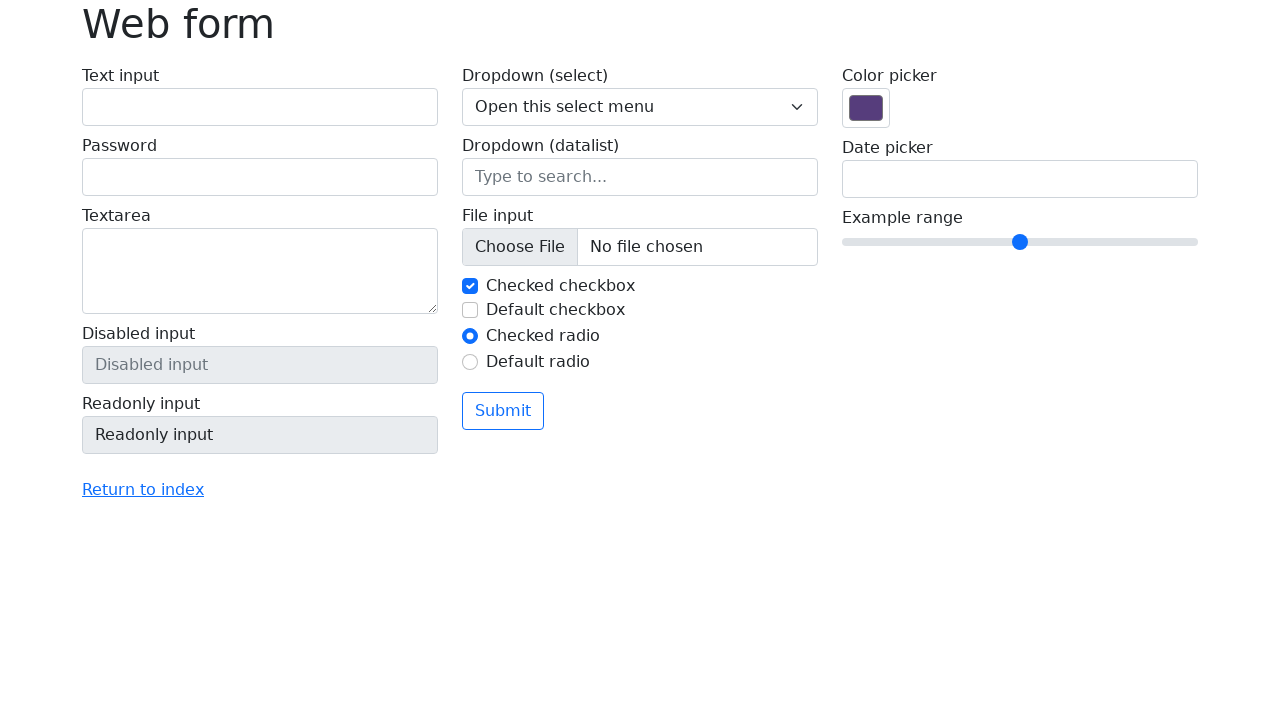

Selected 'Two' option from the dropdown menu on select
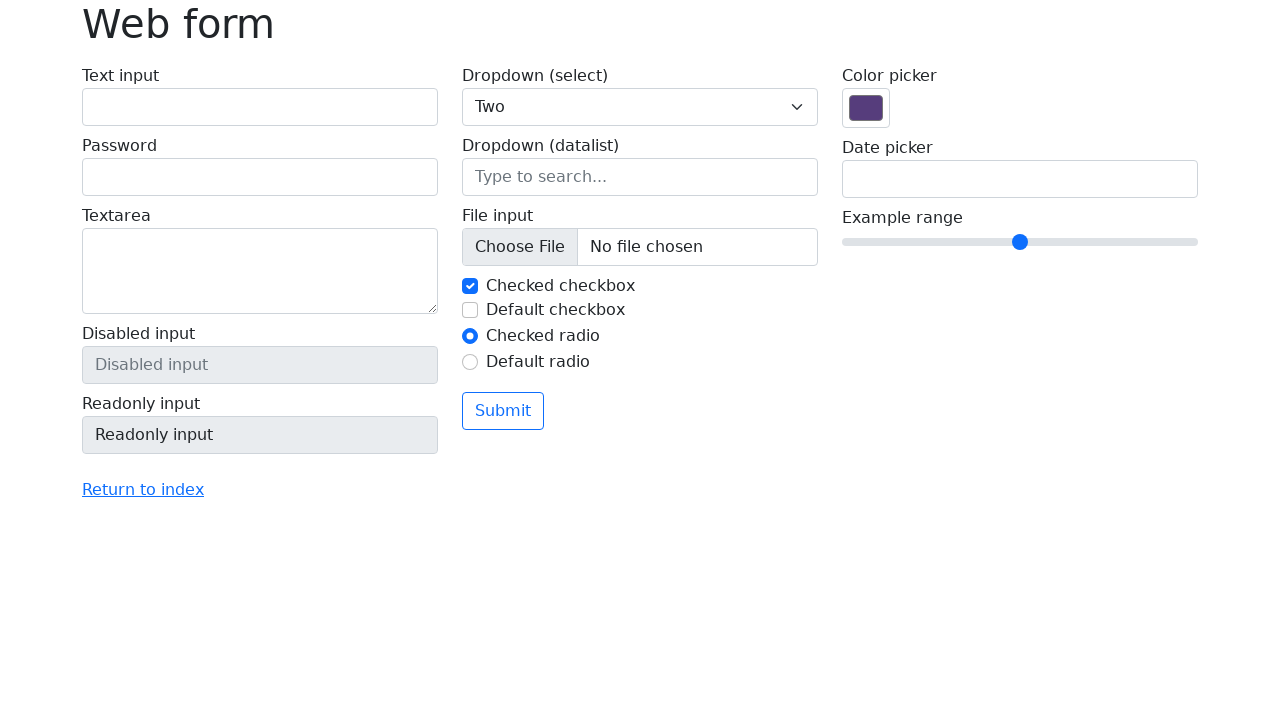

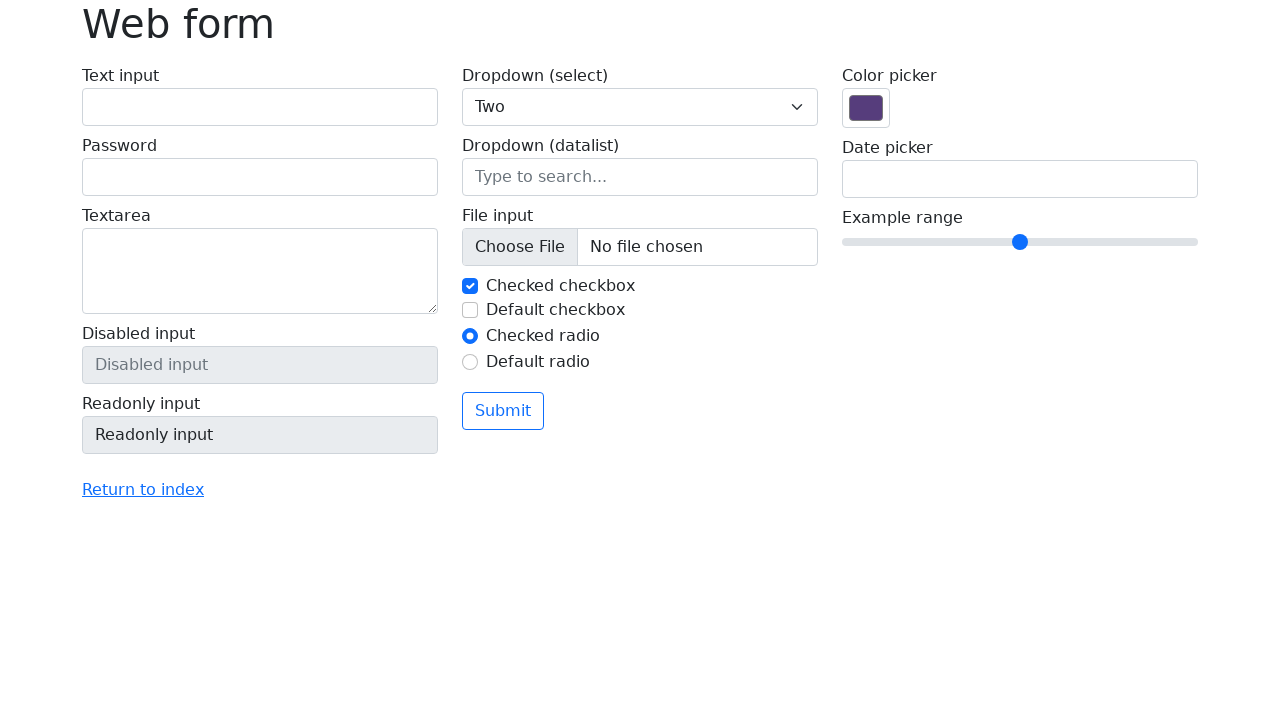